Tests that the Gündem page does not show 404 errors or "content not found" messages.

Starting URL: https://egundem.com/gundem

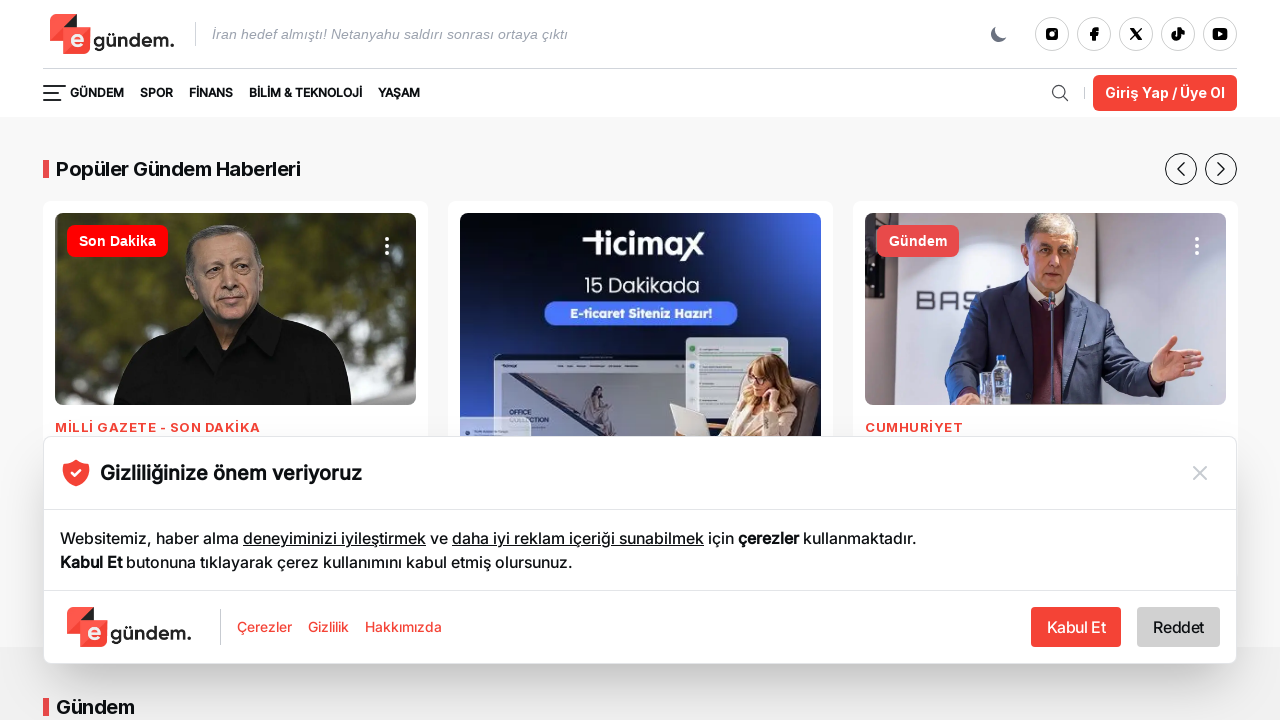

Waited for Gündem page content to load
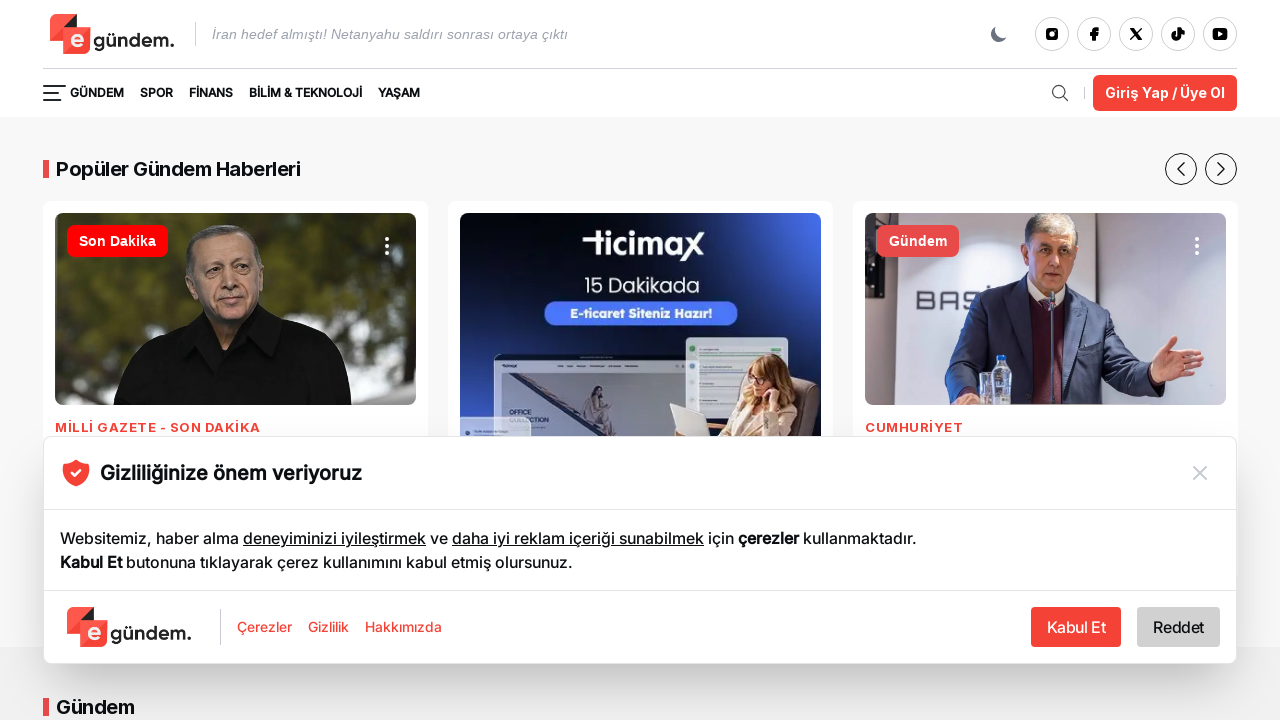

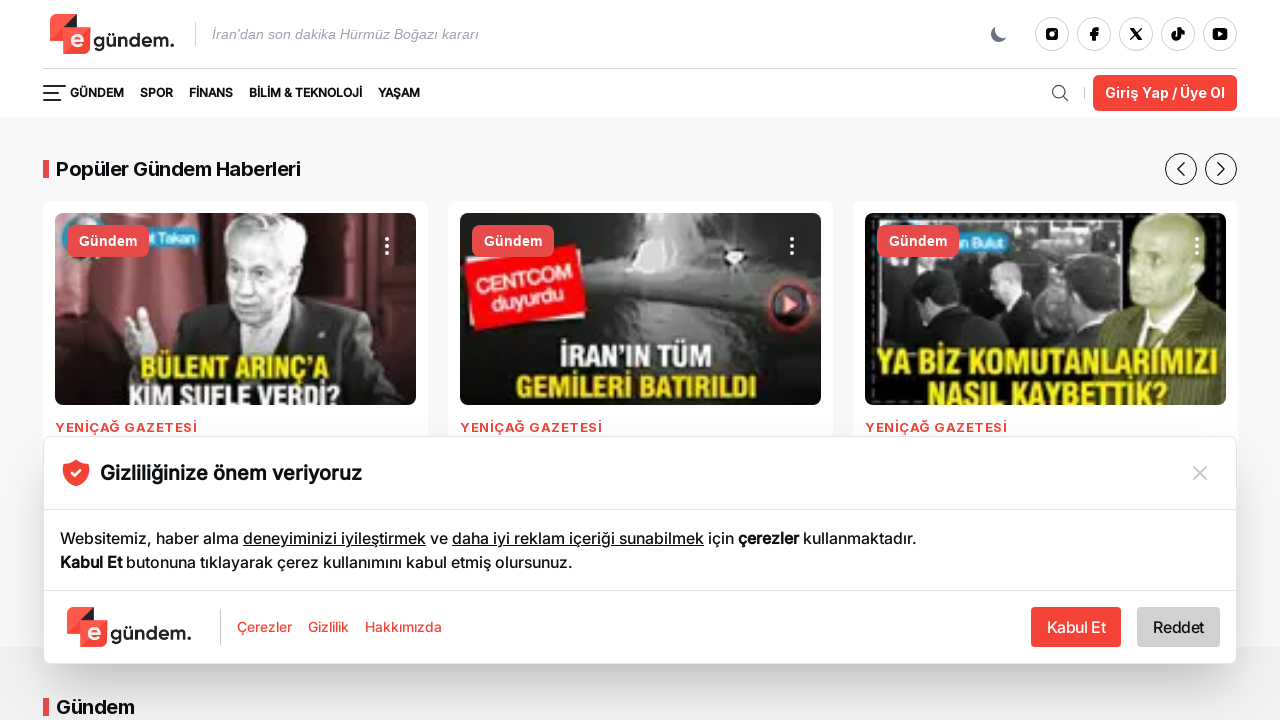